Fills out a form with personal information, submits it, and validates the response

Starting URL: https://demoqa.com/text-box

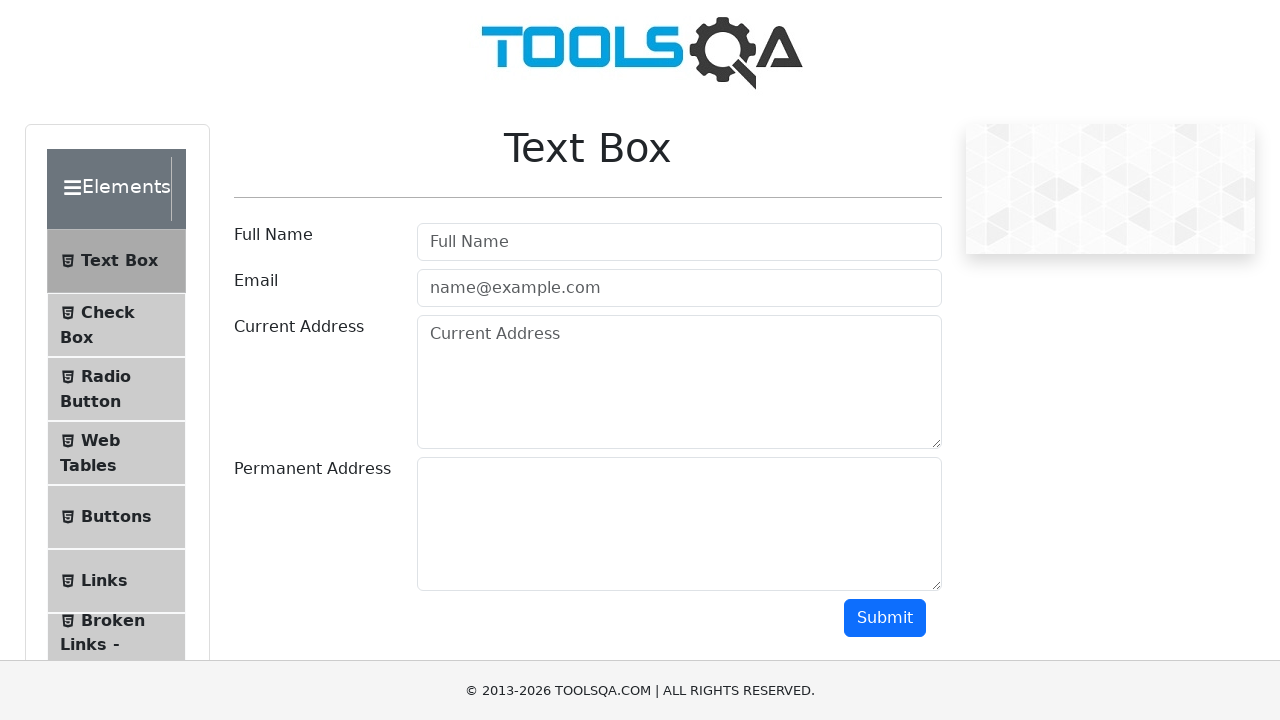

Filled full name field with 'Diana Korol' on input[placeholder='Full Name']
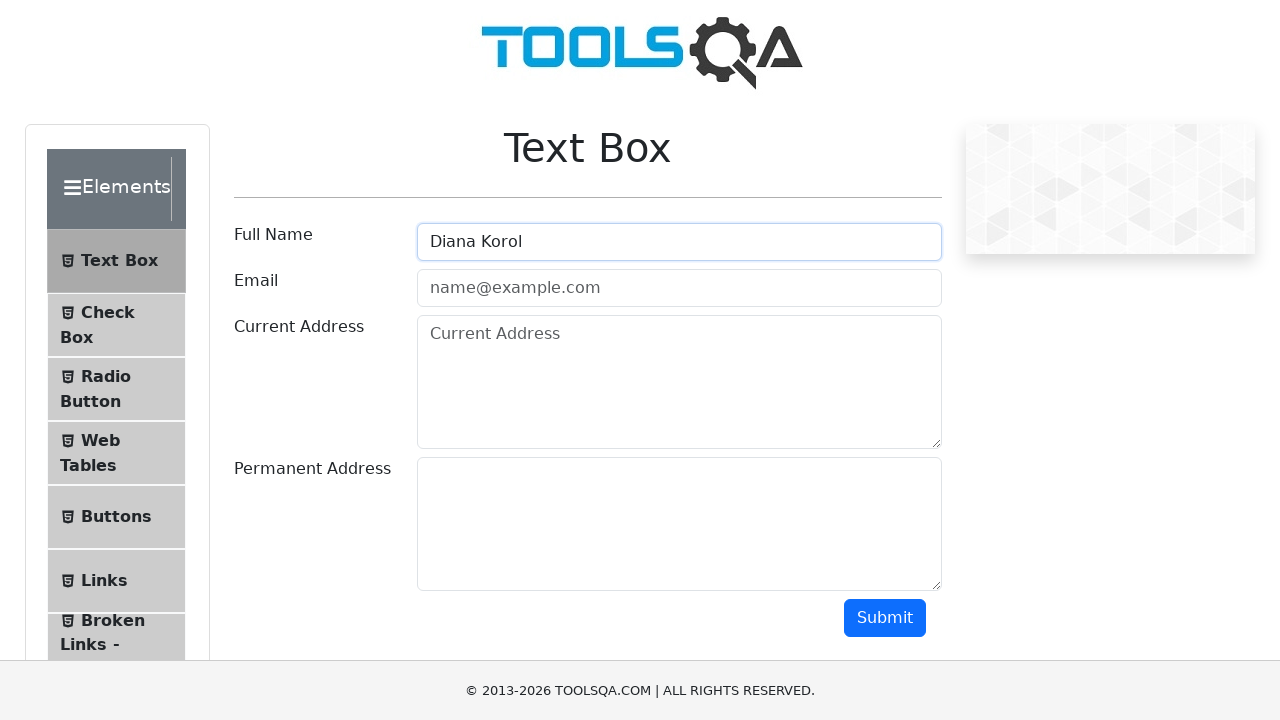

Filled email field with 'dianakorol@gmail.com' on input#userEmail
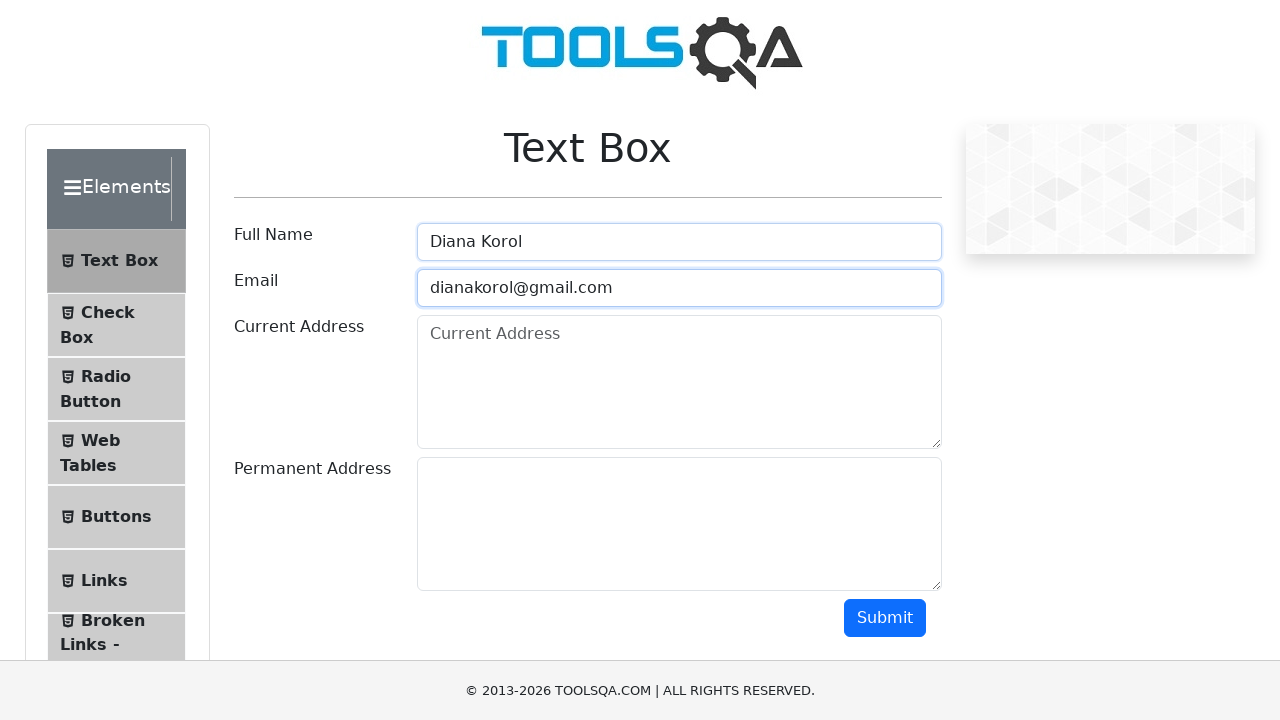

Filled current address field with '259 StoneyBrook Ln, Apt 7, Bloomingdale, 60108' on textarea#currentAddress
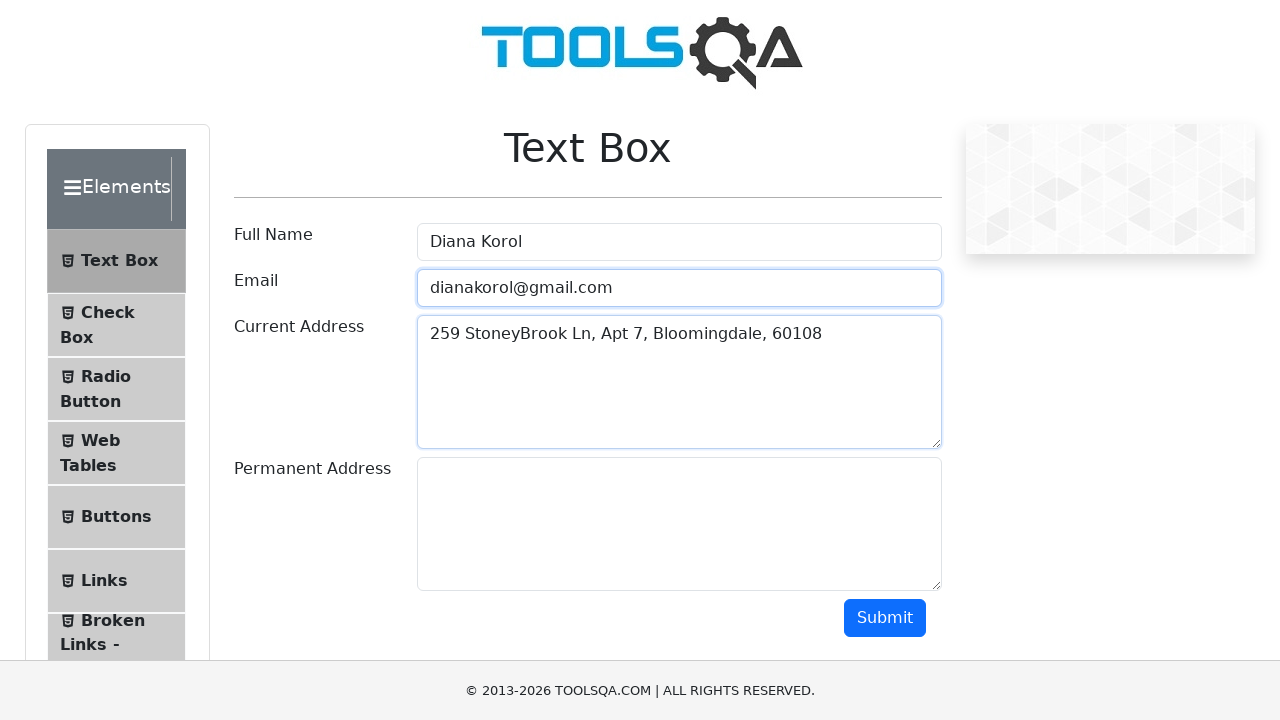

Filled permanent address field with 'Same as current' on textarea#permanentAddress
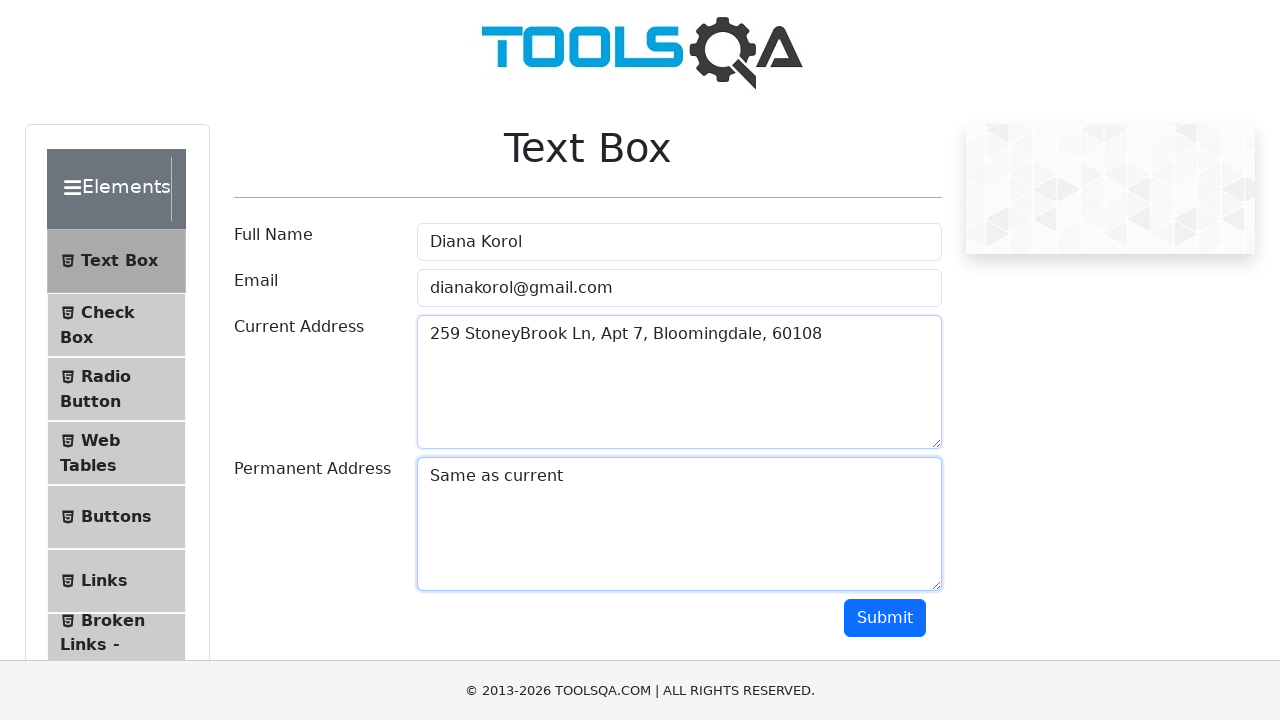

Scrolled submit button into view
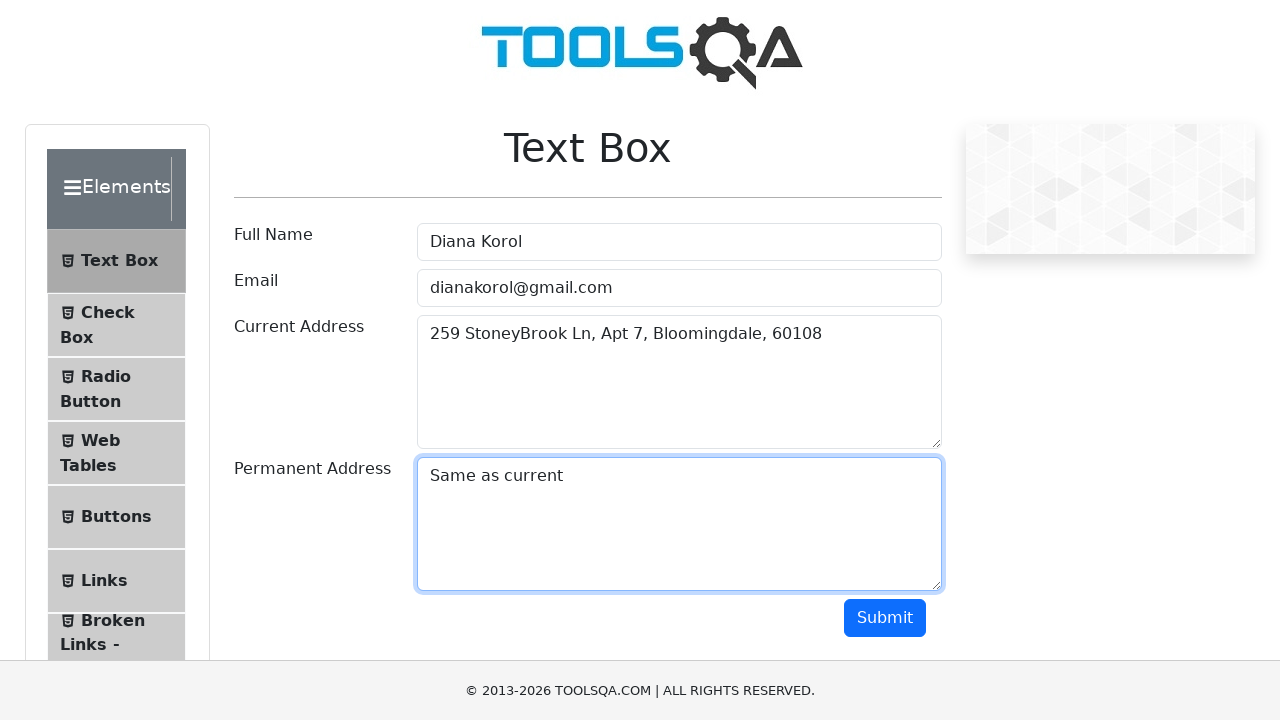

Clicked submit button to submit form at (885, 618) on button#submit
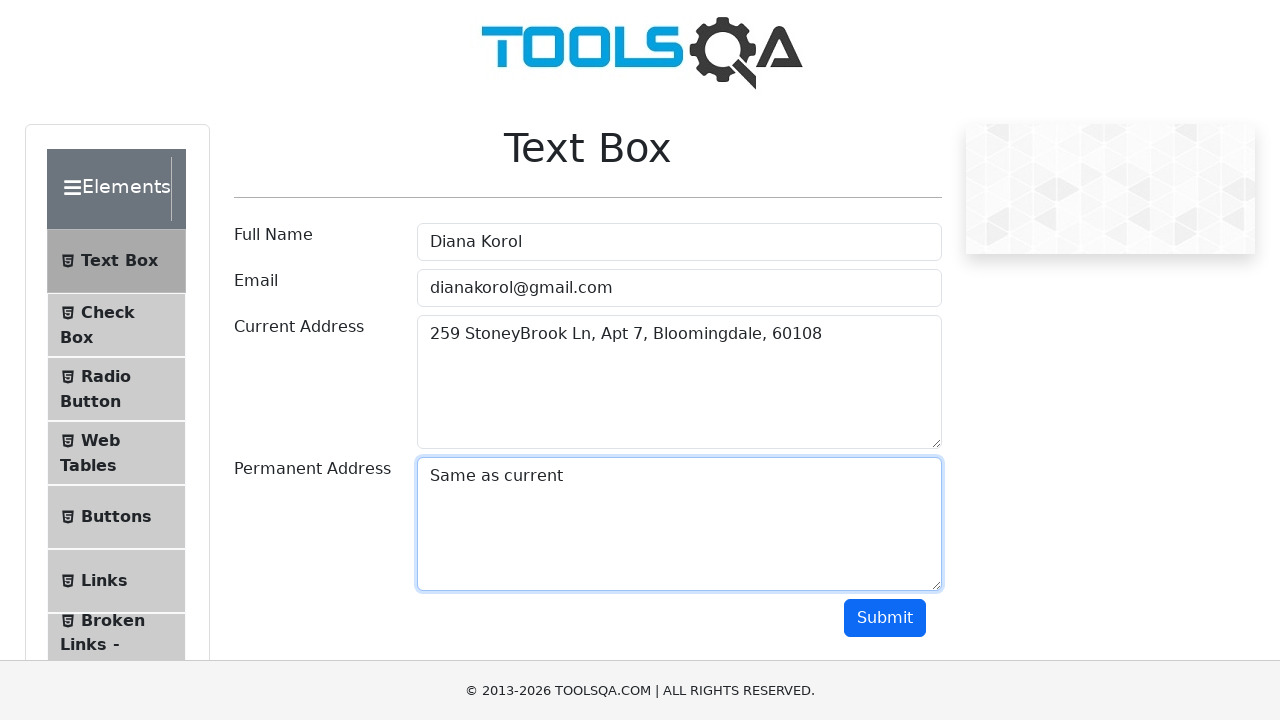

Form submission result container appeared
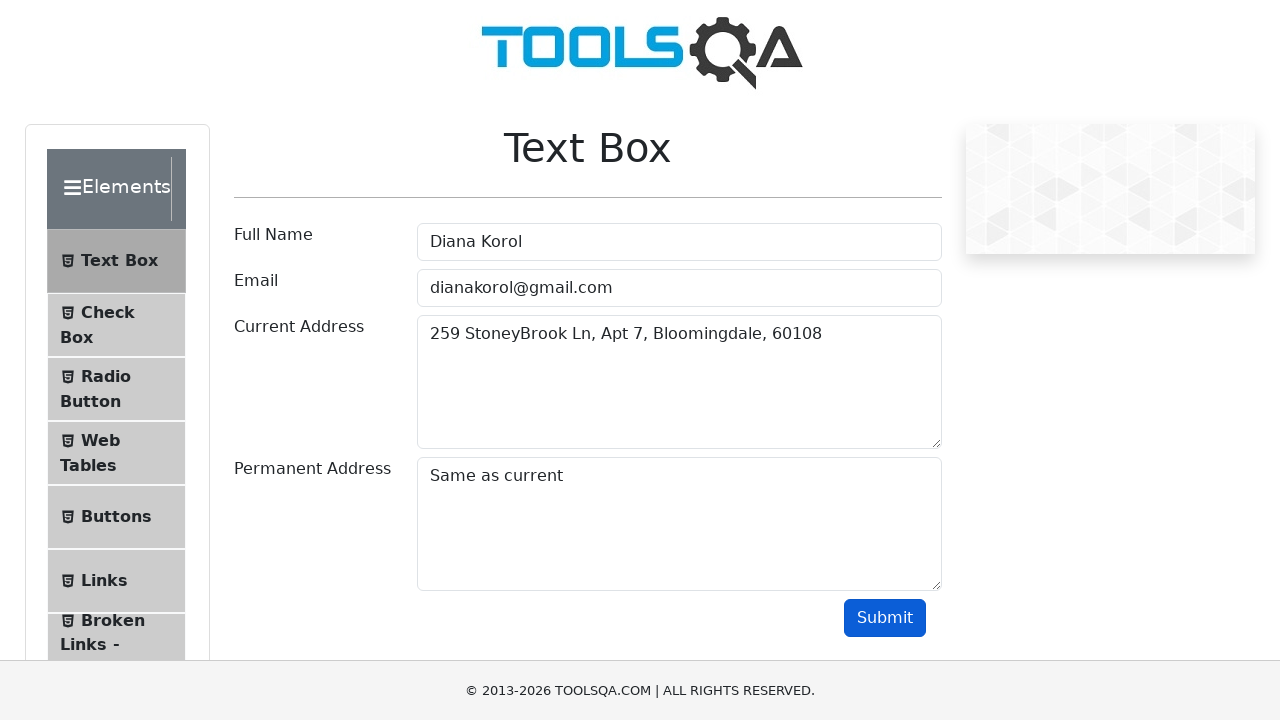

Retrieved all result containers from page
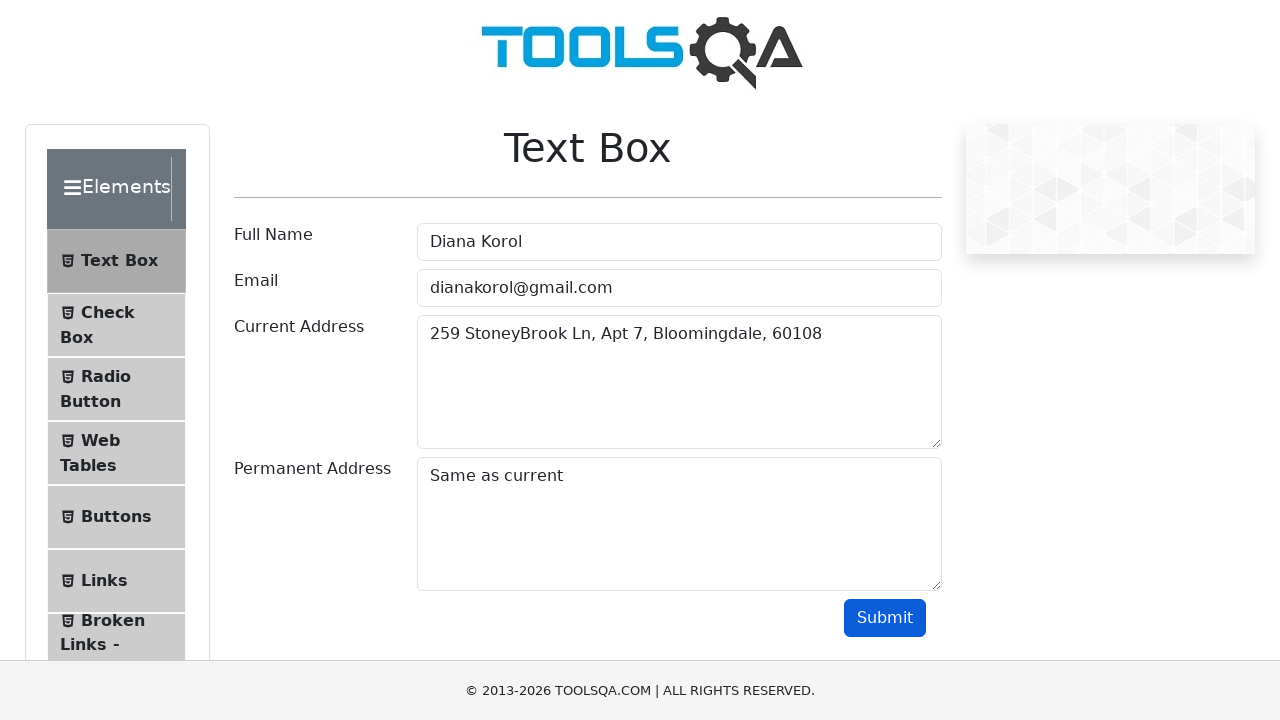

Validated that form submission results are displayed
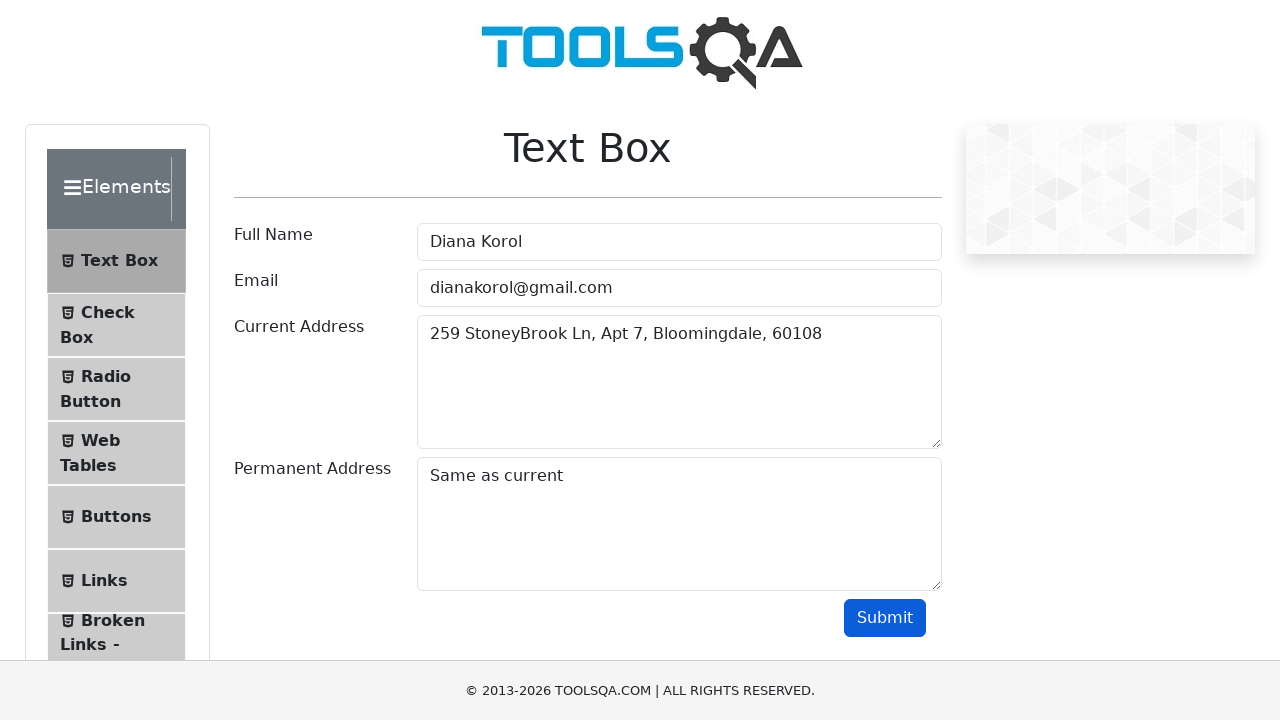

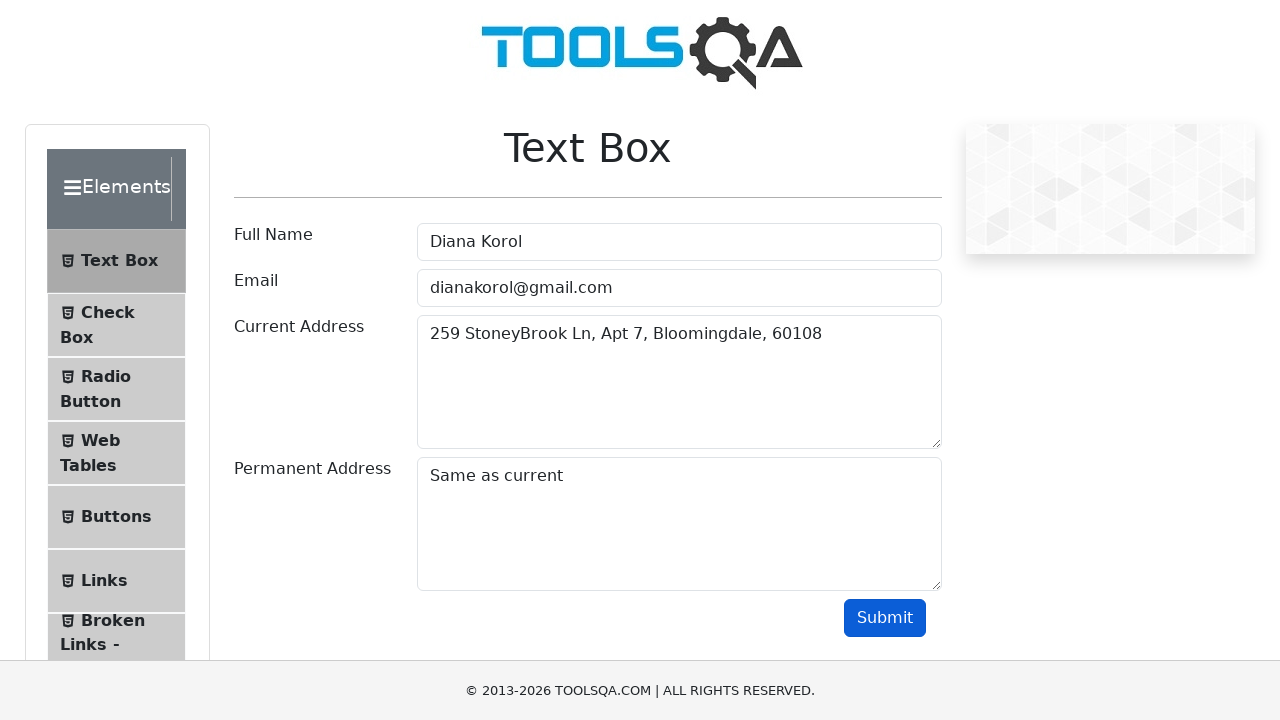